Navigates to the sign-in page and verifies the Forgot Password link is present

Starting URL: https://cannatrader-frontend.vercel.app/home

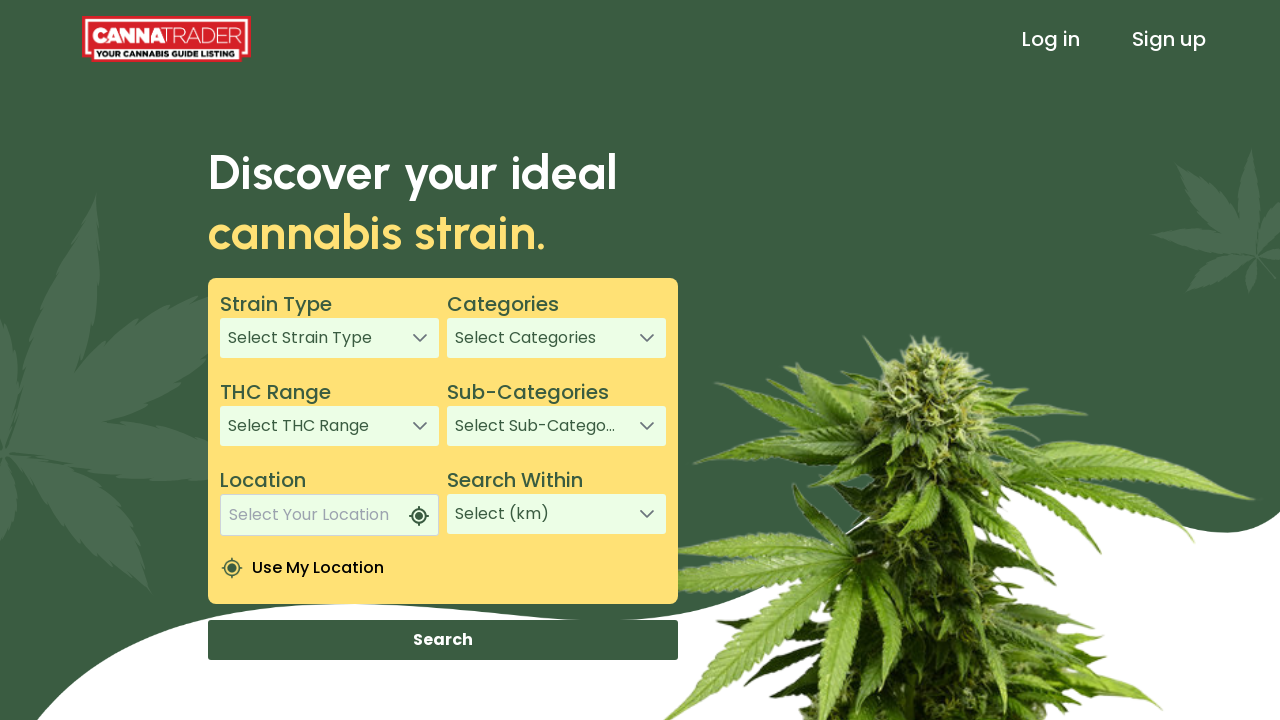

Clicked Sign In link in header at (1051, 39) on xpath=/html/body/app-root/app-header/div[1]/header/div[3]/a[1]
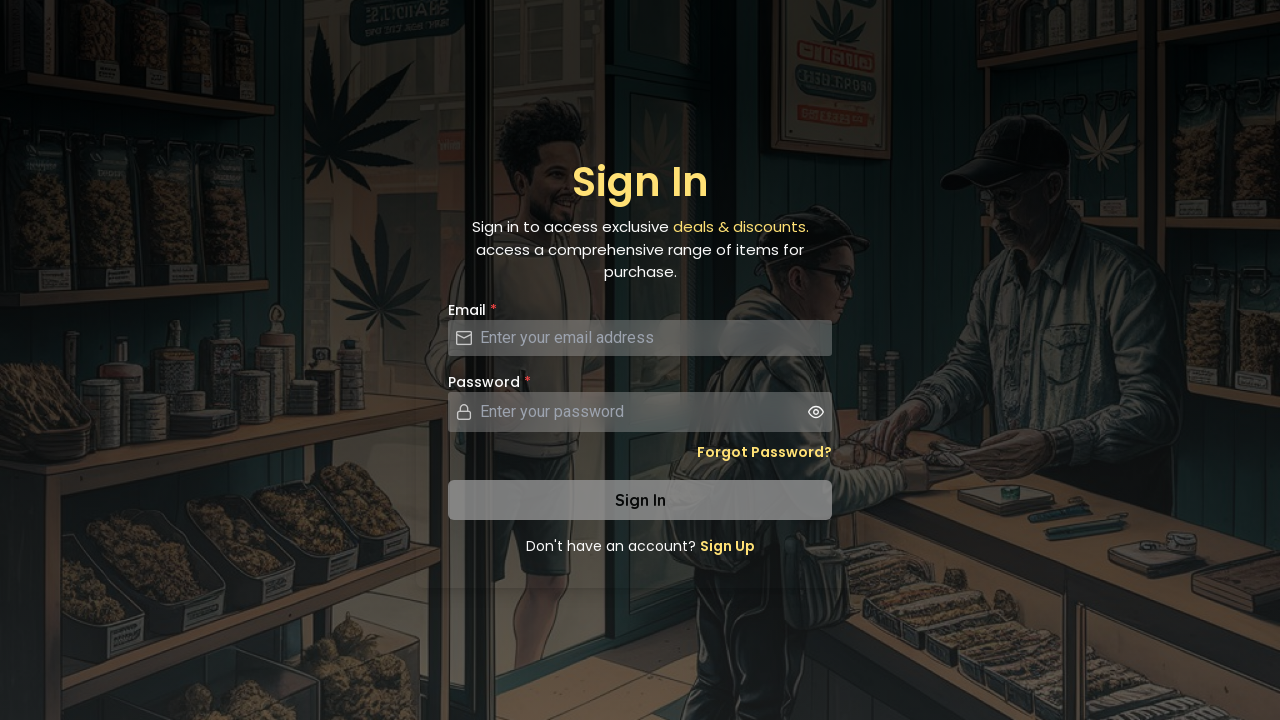

Verified Forgot Password link is present on sign-in page
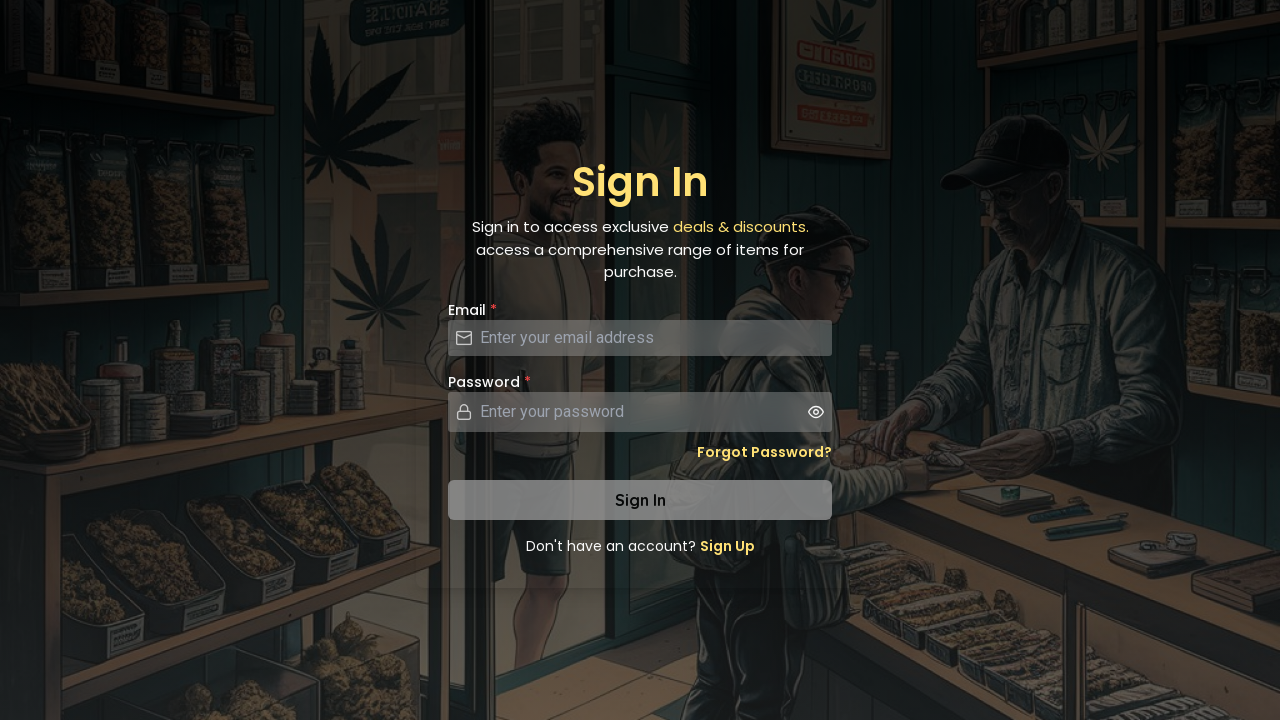

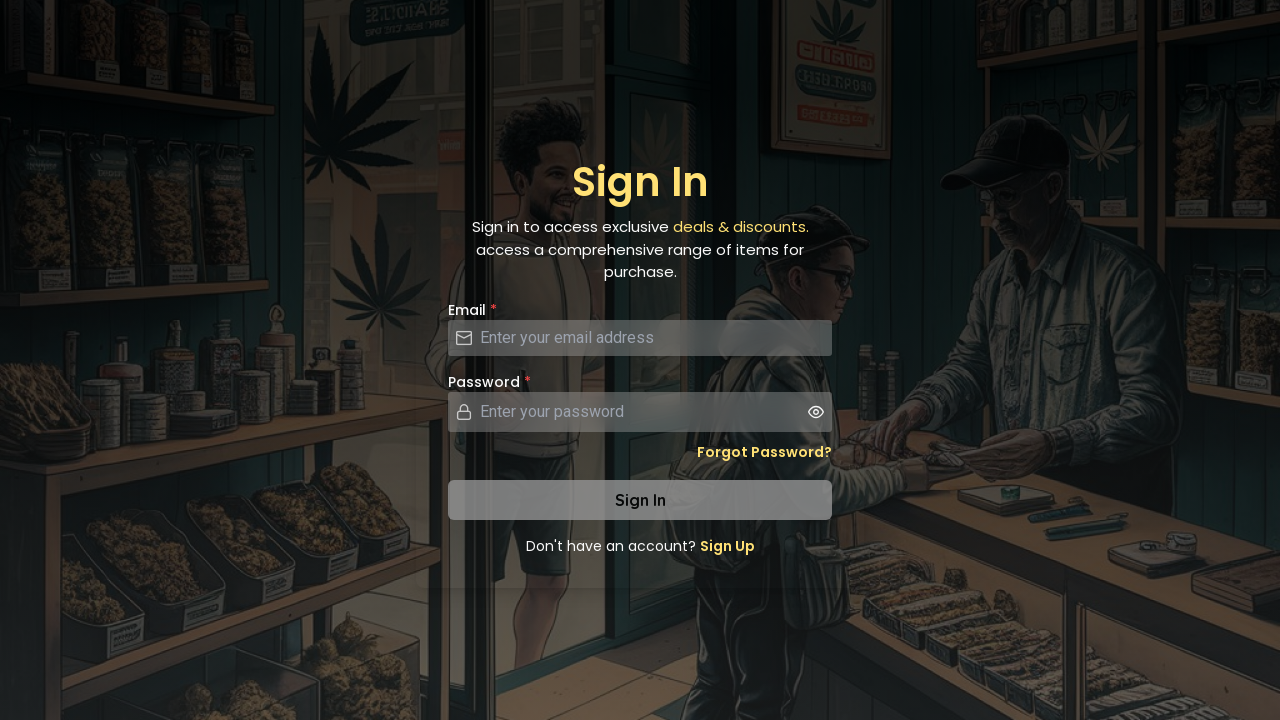